Navigates to a Polymer shop website and interacts with shadow DOM elements using JavaScript execution

Starting URL: https://shop.polymer-project.org/

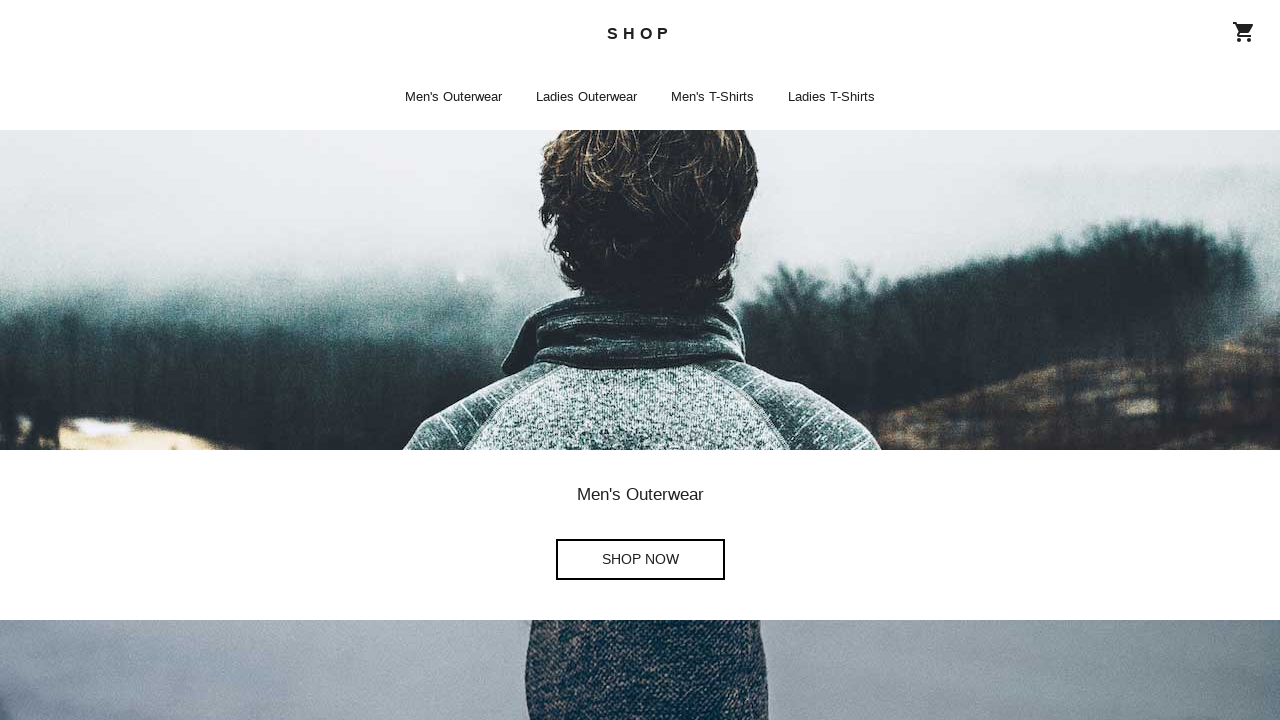

Accessed shadow DOM element using JavaScript query
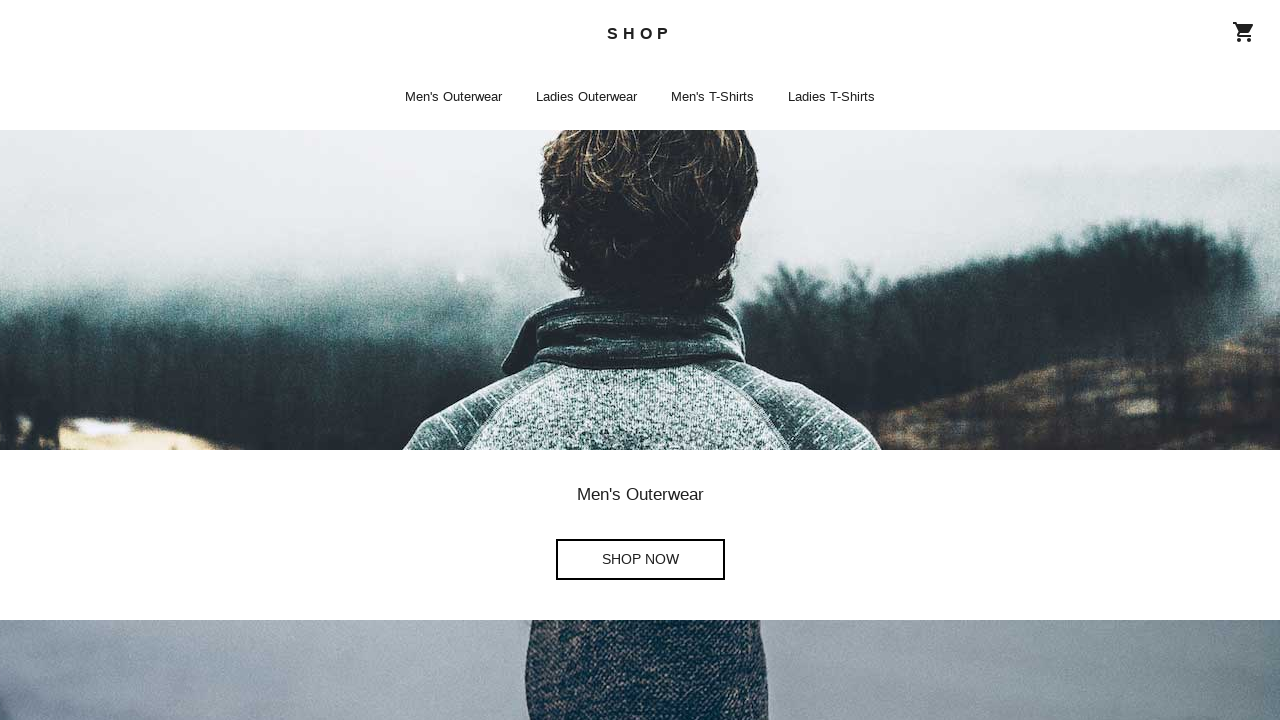

Clicked on shadow DOM image element
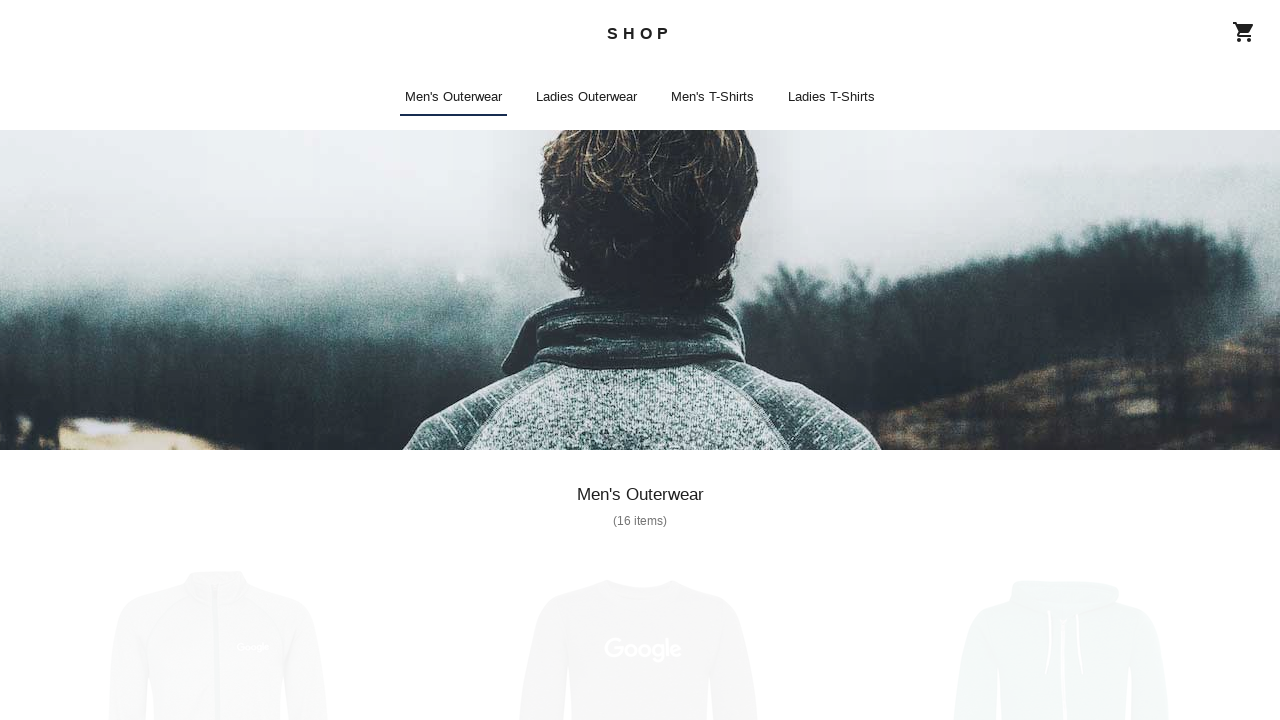

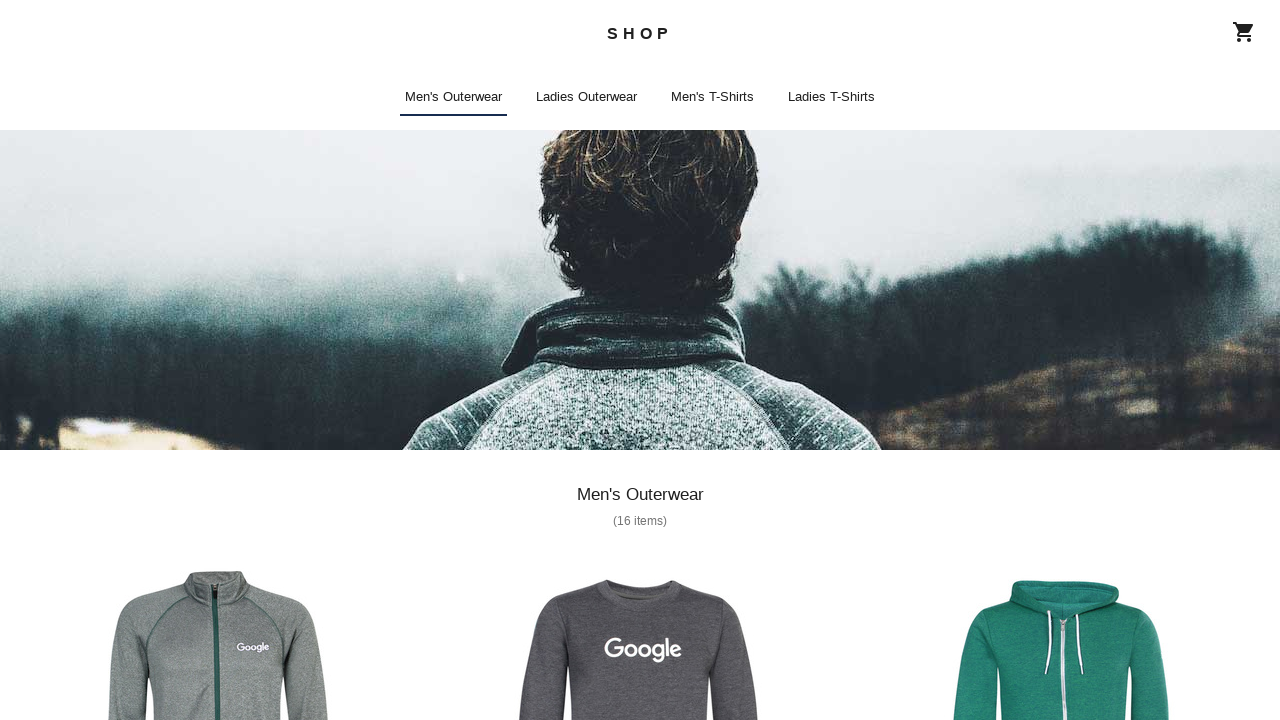